Tests that edits are saved when the input loses focus (blur event)

Starting URL: https://demo.playwright.dev/todomvc

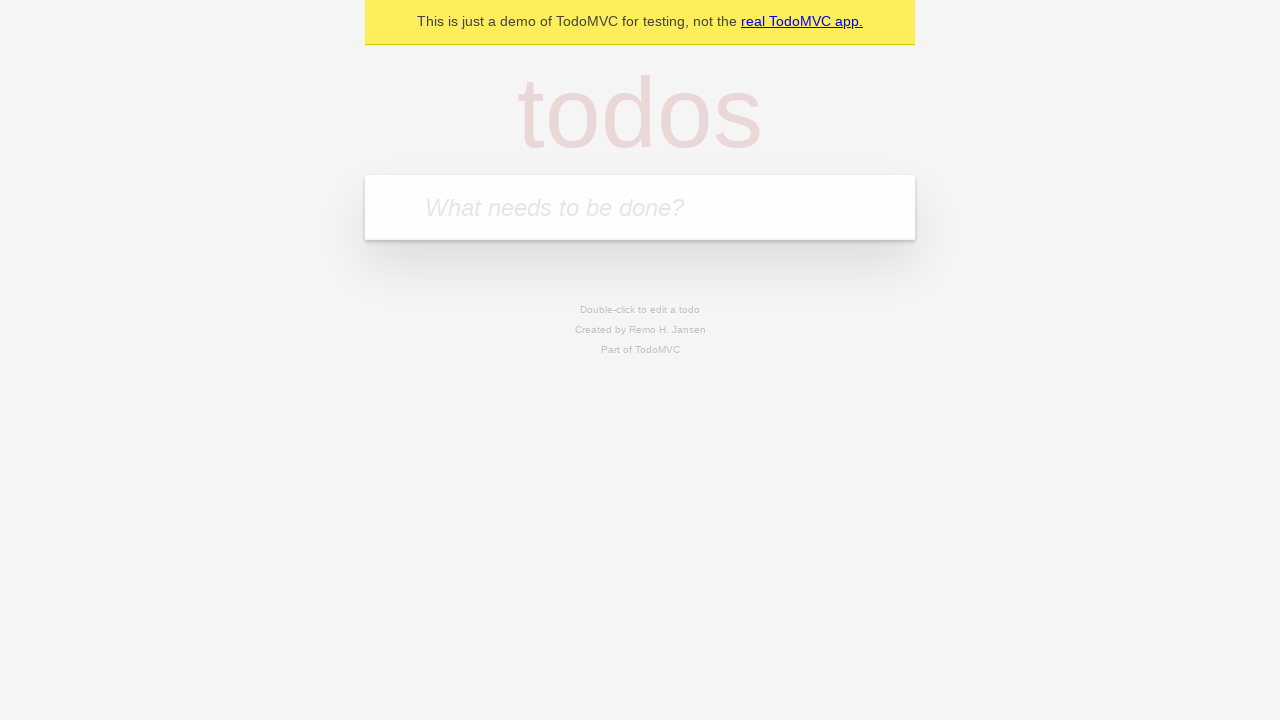

Filled todo input with 'buy some cheese' on internal:attr=[placeholder="What needs to be done?"i]
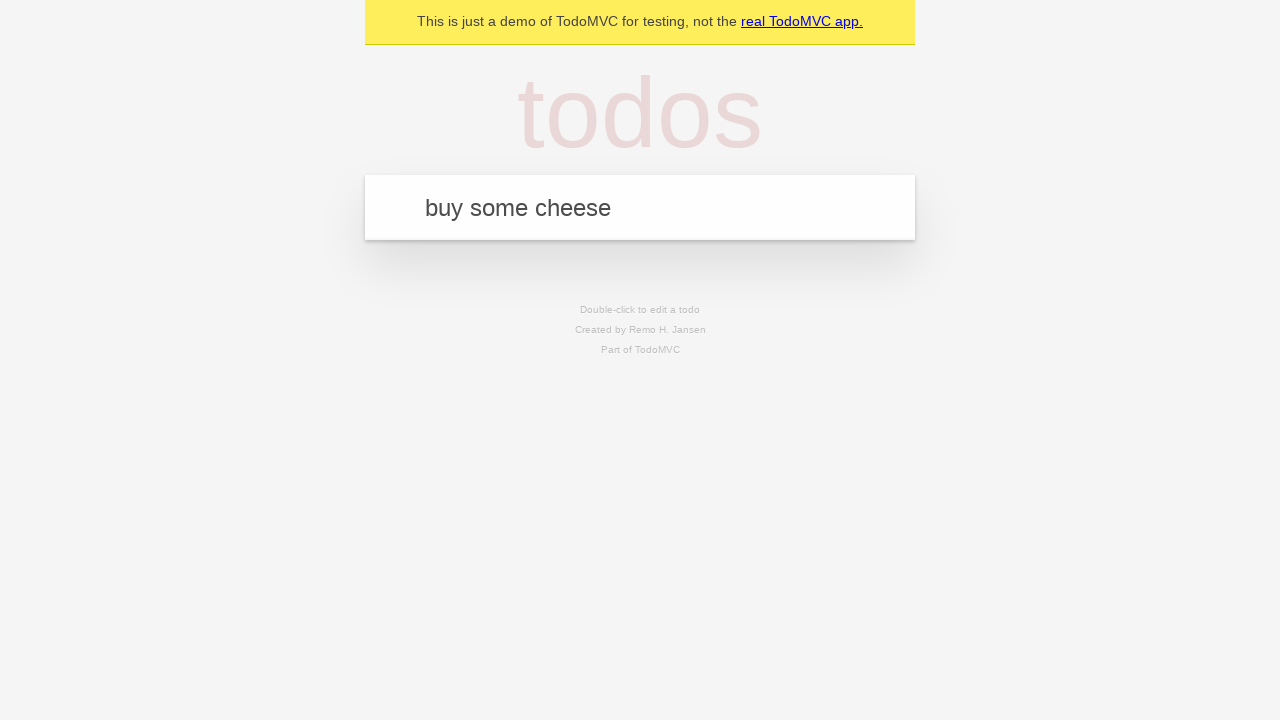

Pressed Enter to create todo 'buy some cheese' on internal:attr=[placeholder="What needs to be done?"i]
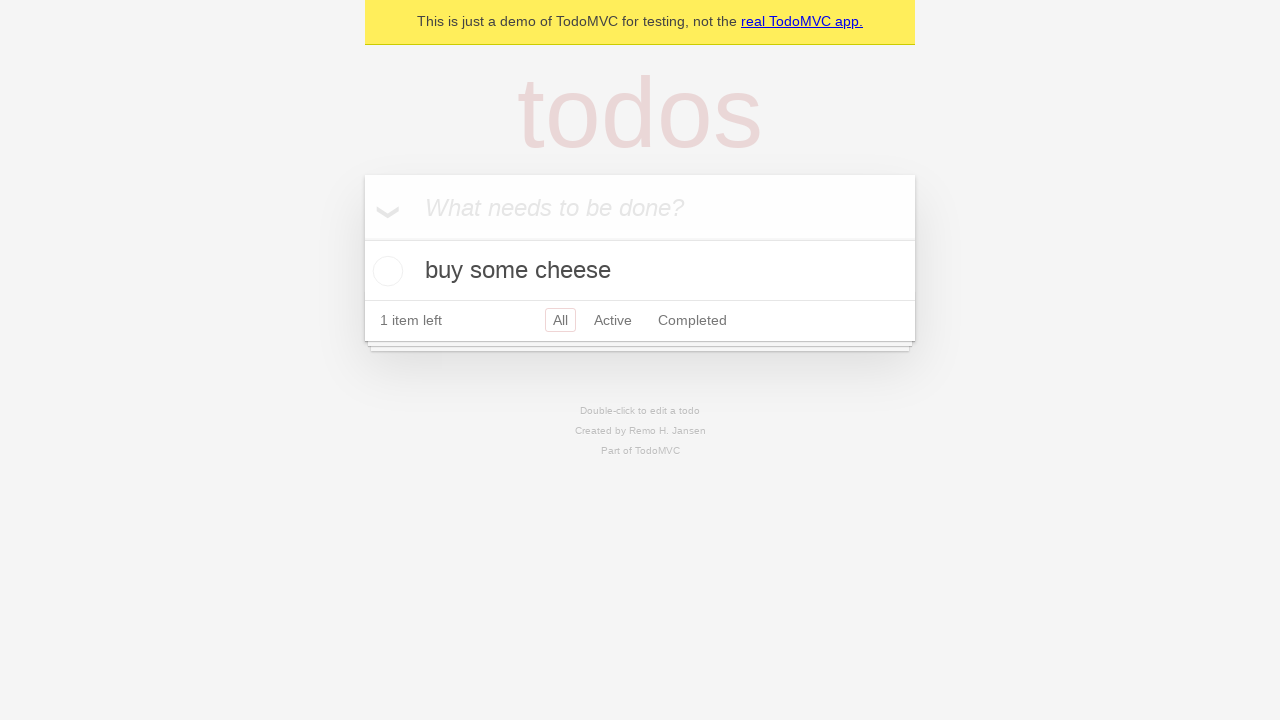

Filled todo input with 'feed the cat' on internal:attr=[placeholder="What needs to be done?"i]
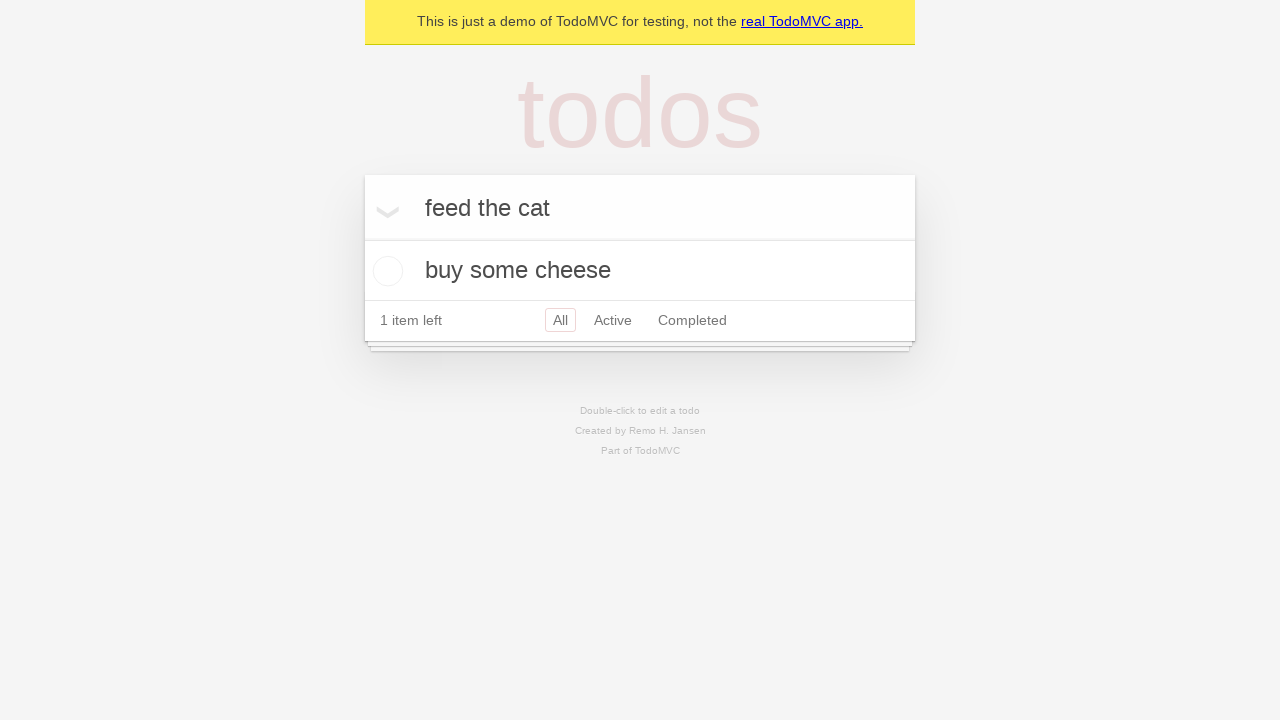

Pressed Enter to create todo 'feed the cat' on internal:attr=[placeholder="What needs to be done?"i]
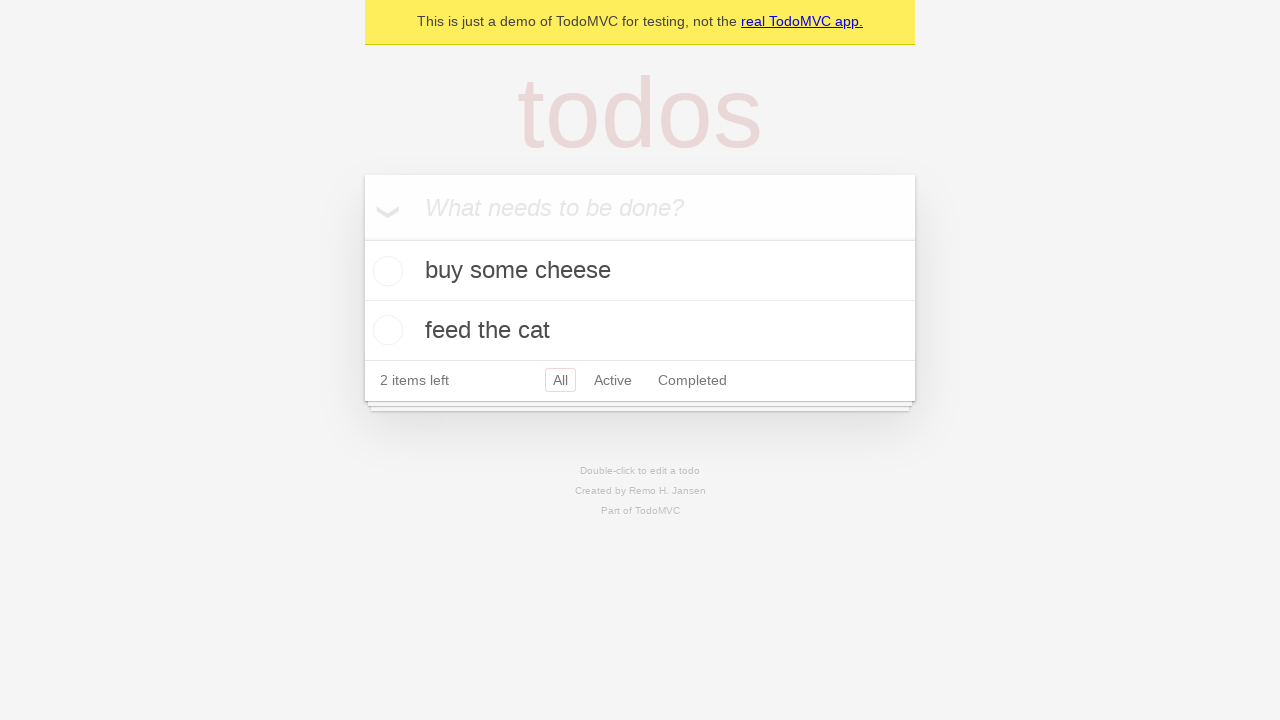

Filled todo input with 'book a doctors appointment' on internal:attr=[placeholder="What needs to be done?"i]
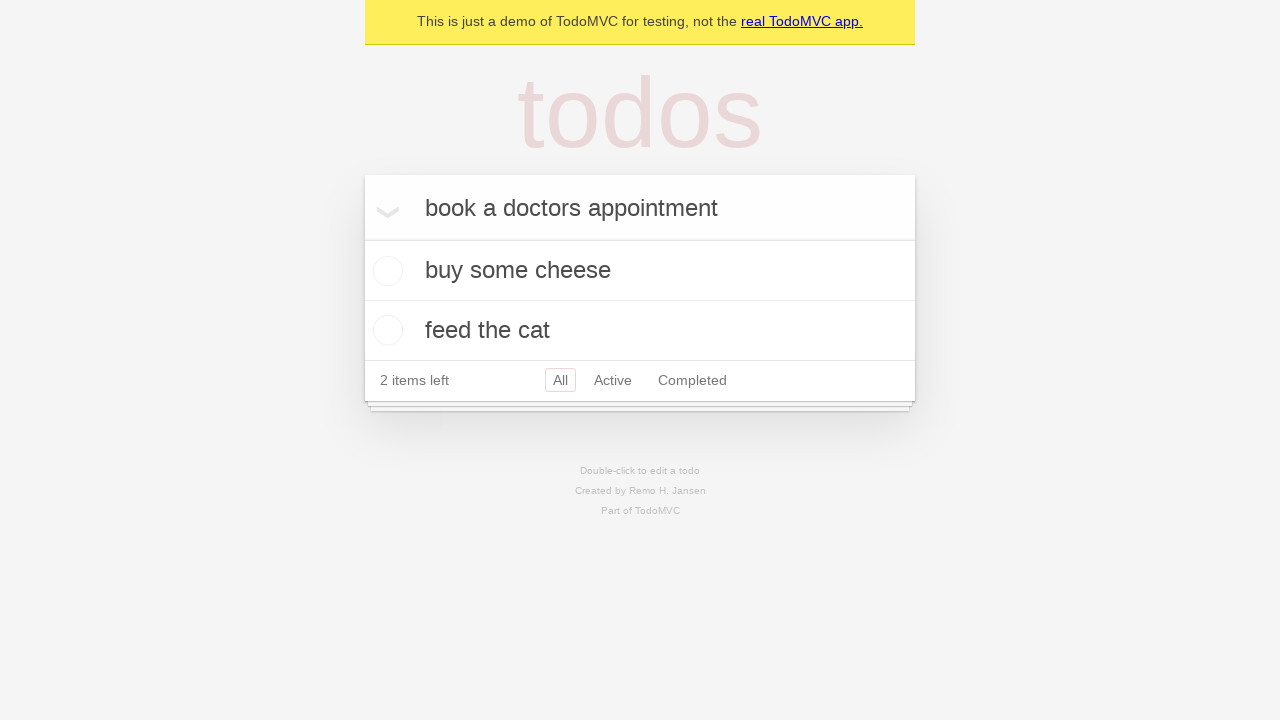

Pressed Enter to create todo 'book a doctors appointment' on internal:attr=[placeholder="What needs to be done?"i]
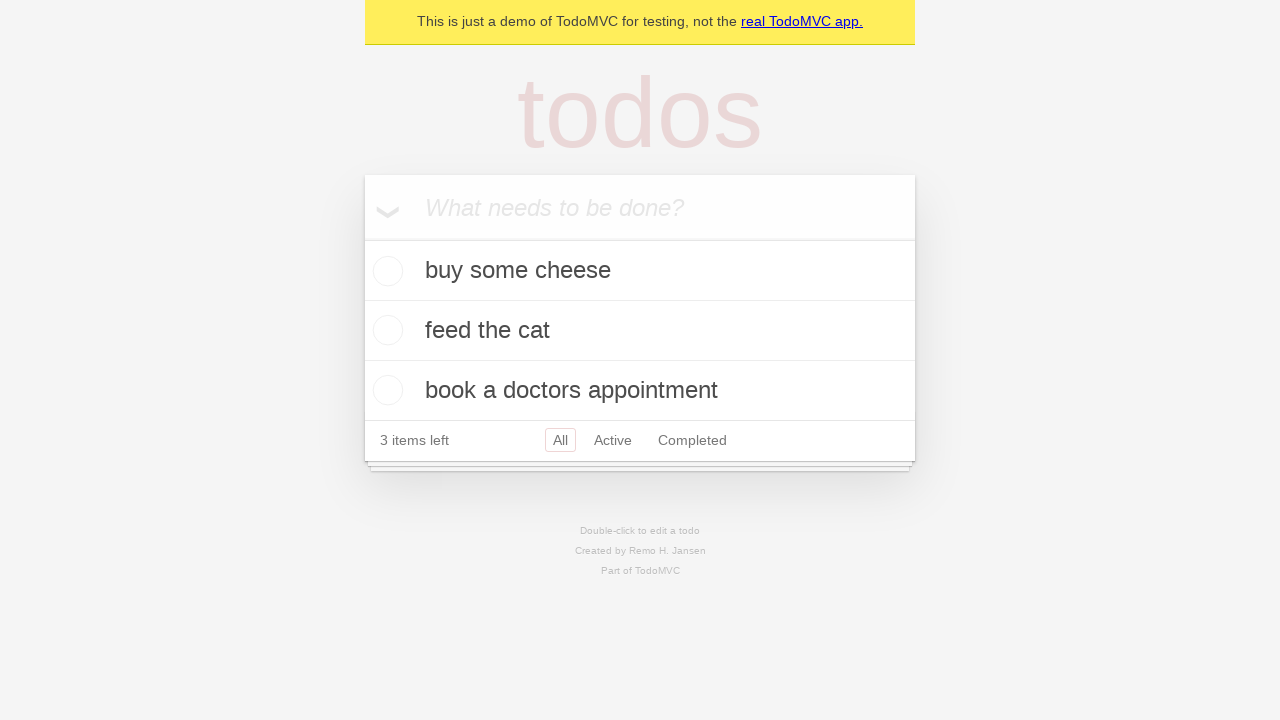

Double-clicked second todo item to enter edit mode at (640, 331) on internal:testid=[data-testid="todo-item"s] >> nth=1
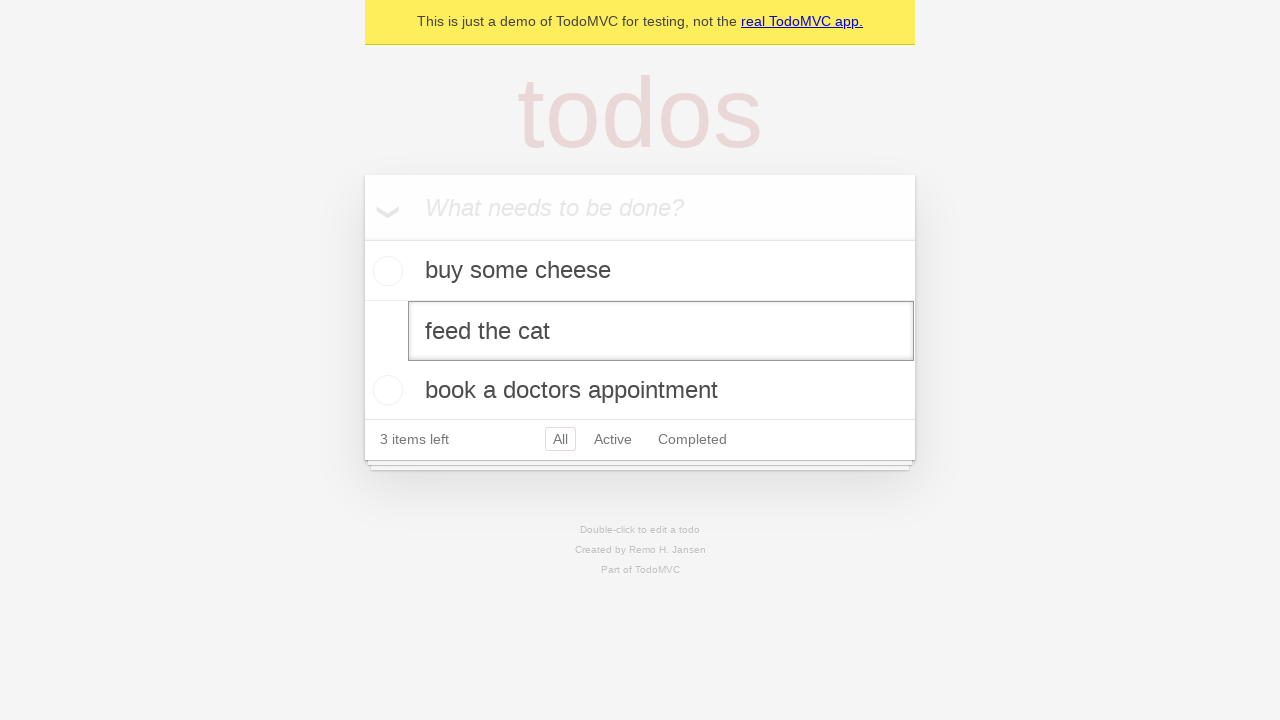

Filled edit field with 'buy some sausages' on internal:testid=[data-testid="todo-item"s] >> nth=1 >> internal:role=textbox[nam
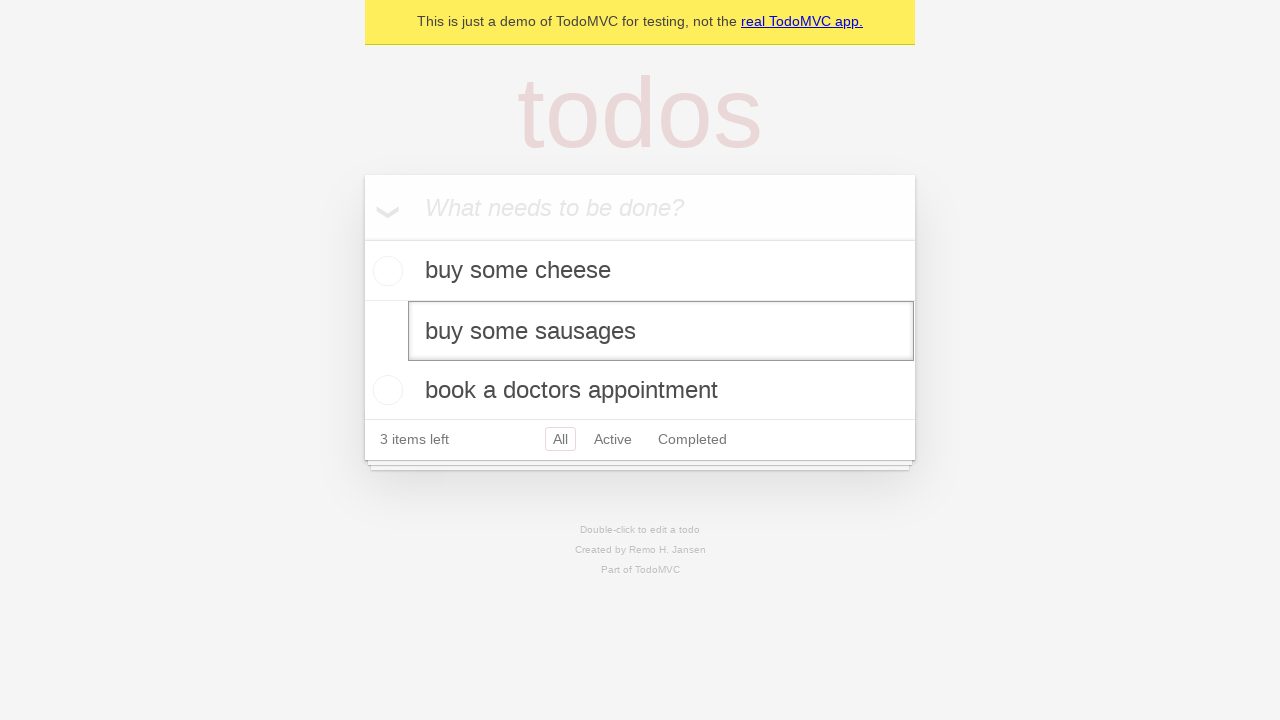

Dispatched blur event to trigger save on edit field
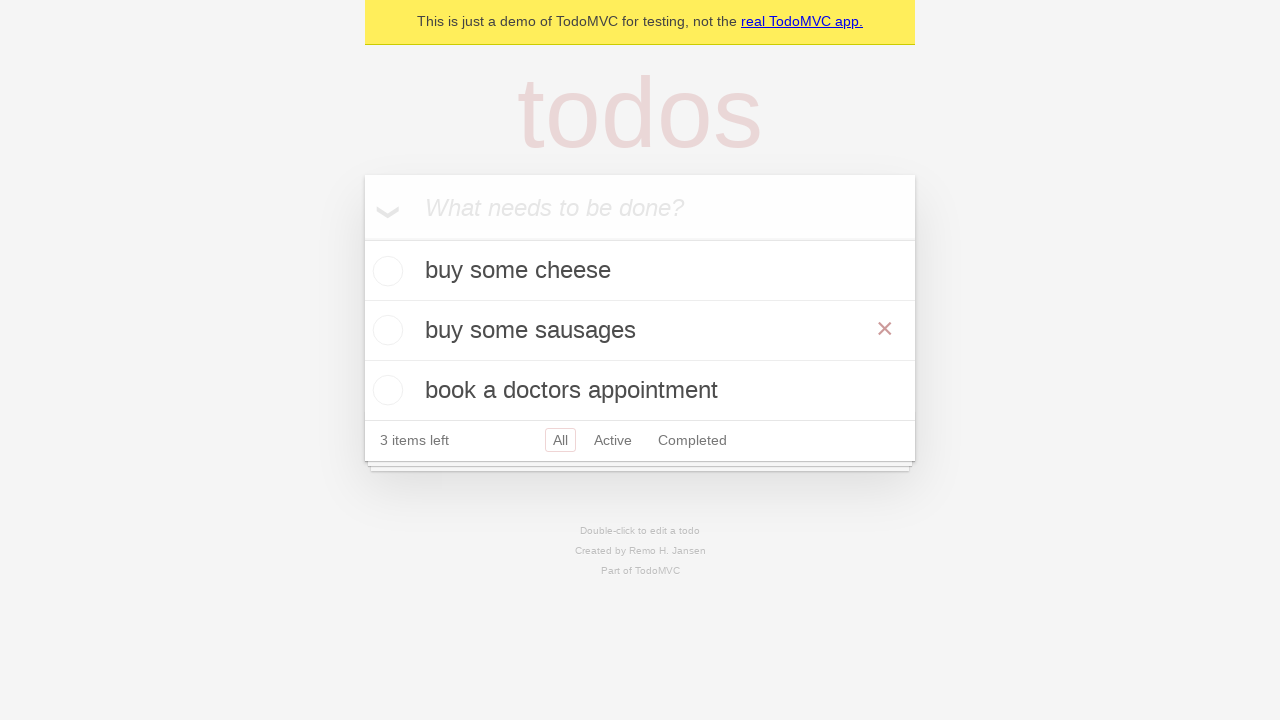

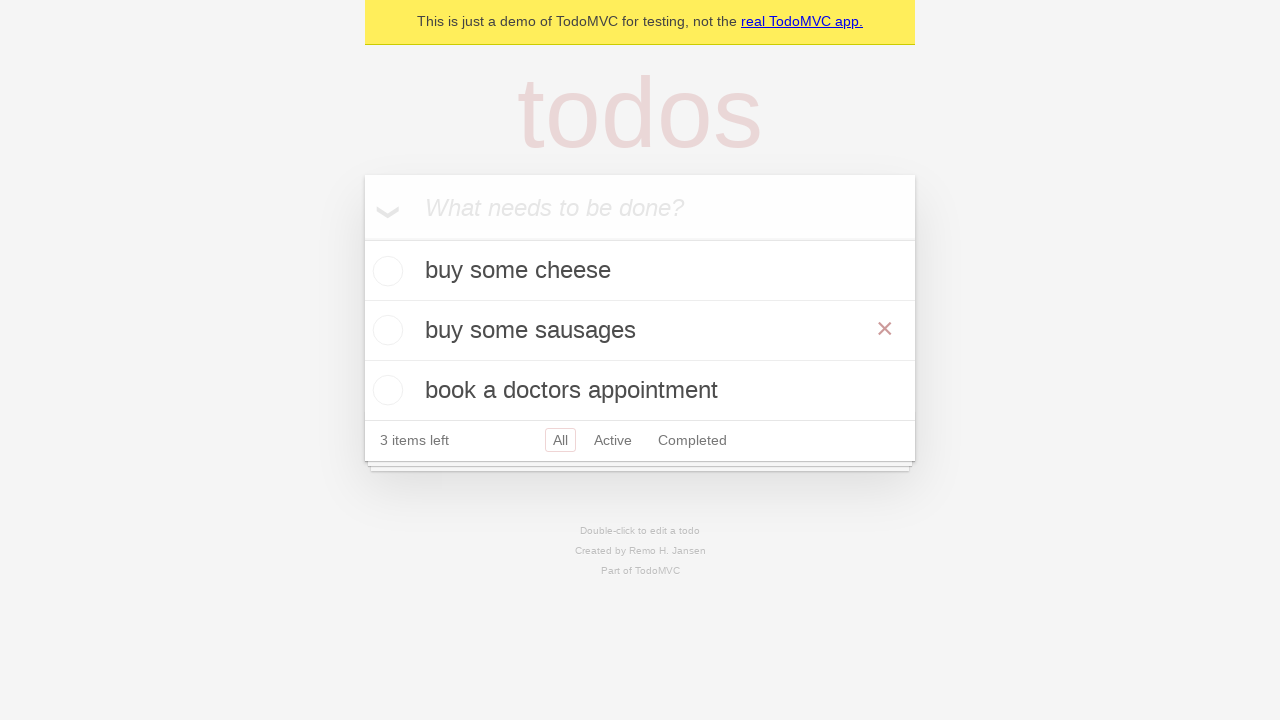